Tests navigation to the text-box URL by clicking on the Text Box menu item

Starting URL: https://demoqa.com/elements

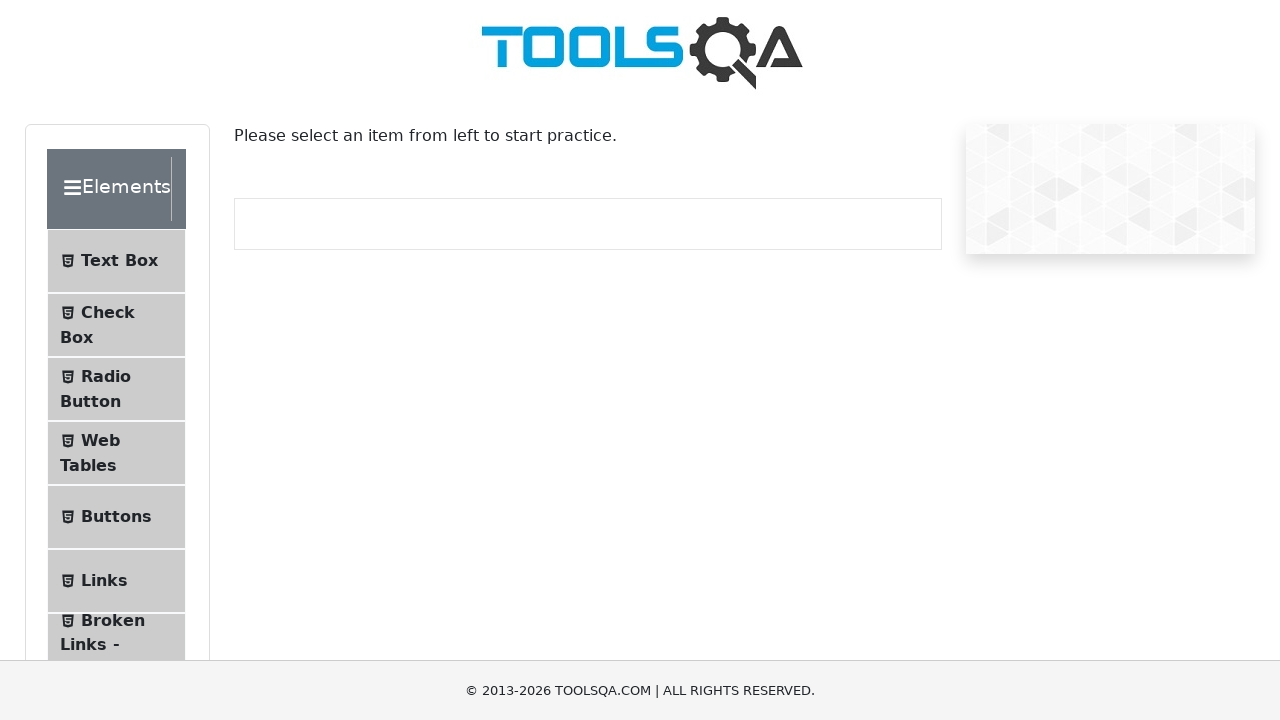

Clicked on Text Box menu item at (116, 261) on #item-0
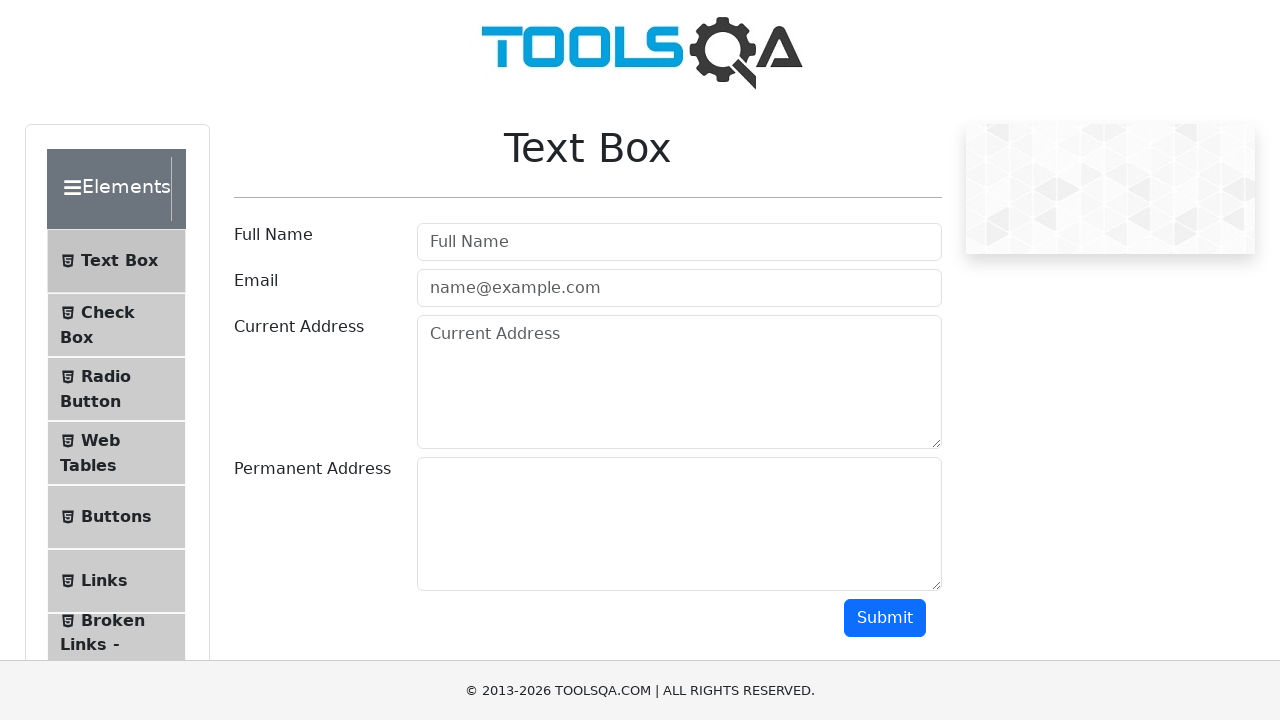

Verified navigation to '/text-box' URL
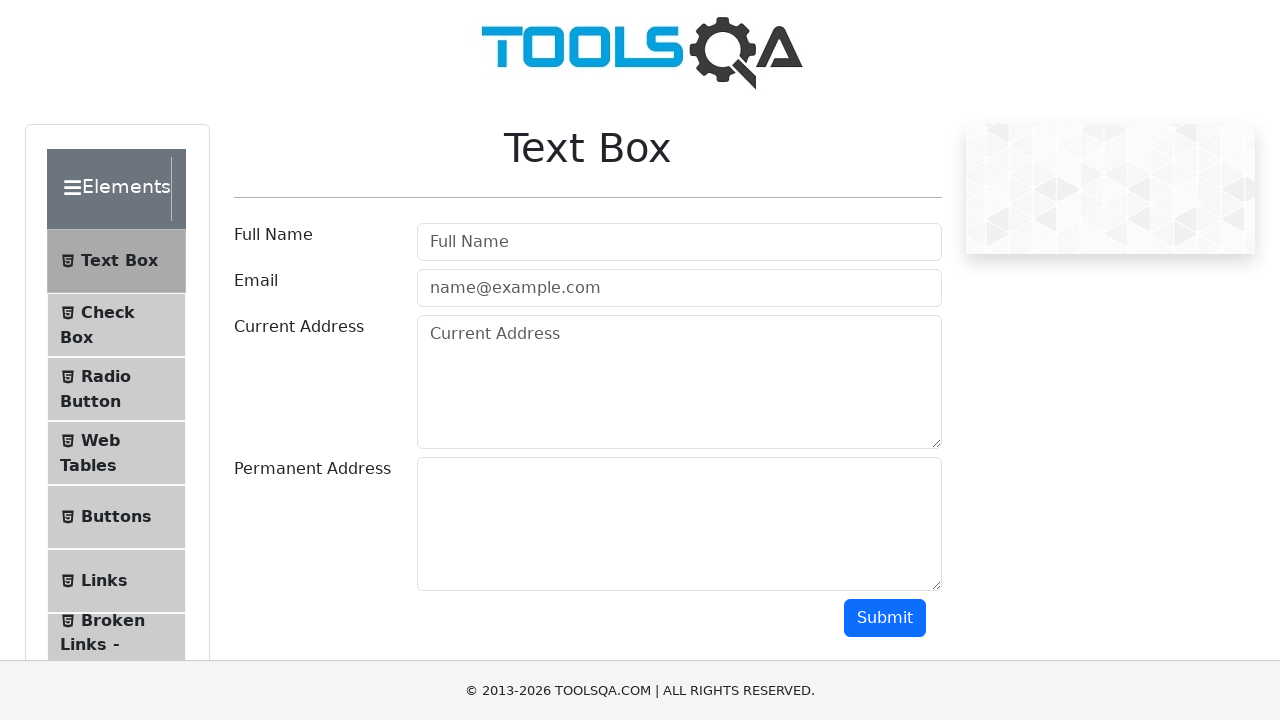

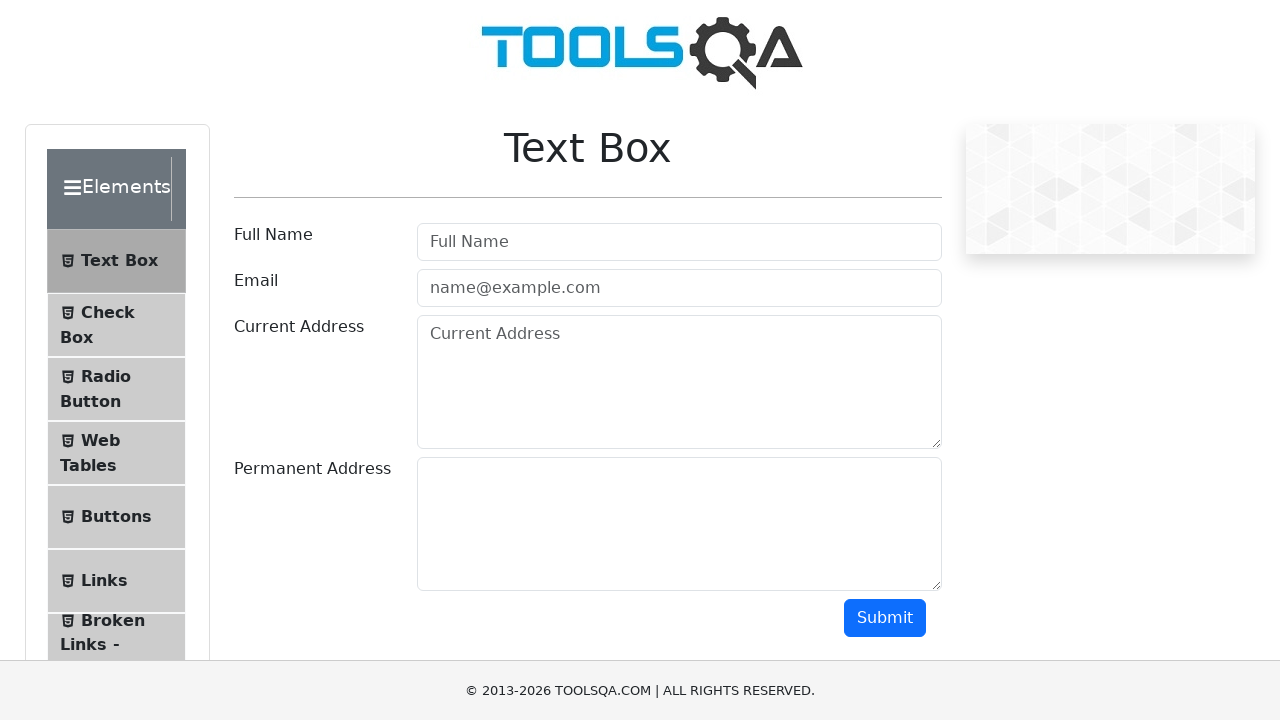